Tests a React date picker component by selecting a specific date (June 15, 2027) through the calendar navigation interface and verifying the selected values are correctly displayed.

Starting URL: https://rahulshettyacademy.com/seleniumPractise/#/offers

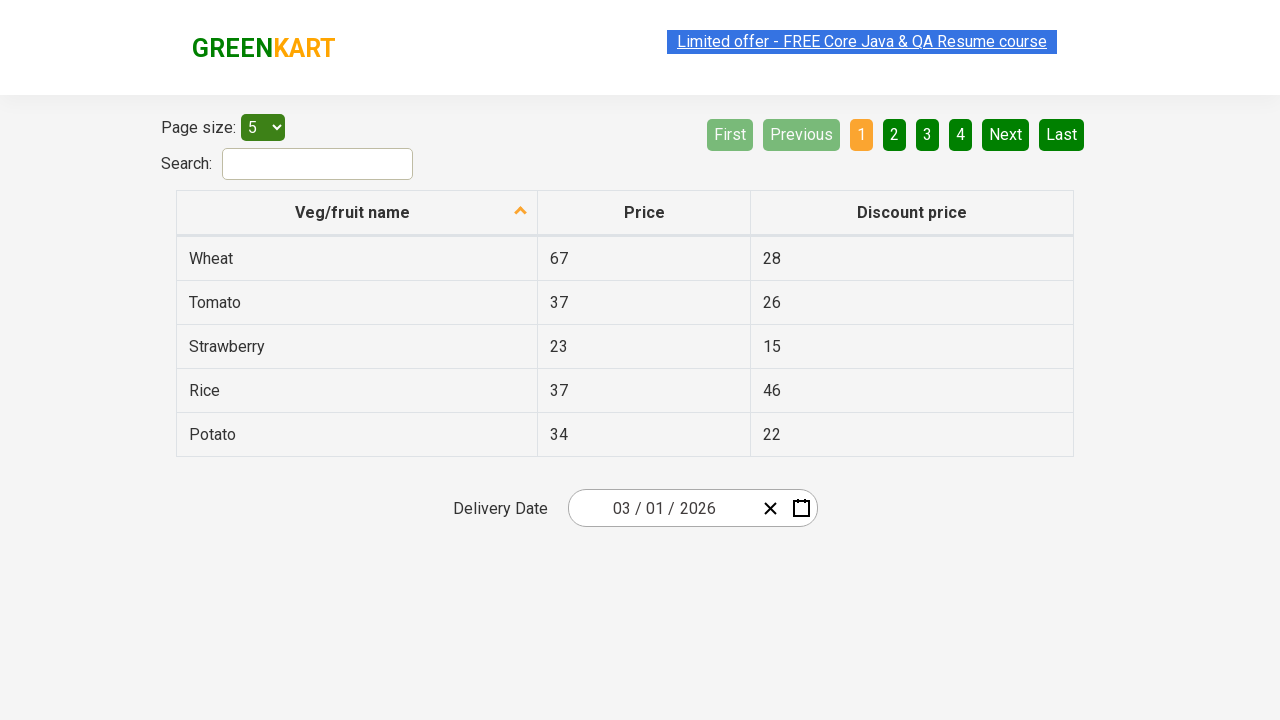

Opened the date picker calendar by clicking on the input group at (662, 508) on .react-date-picker__inputGroup
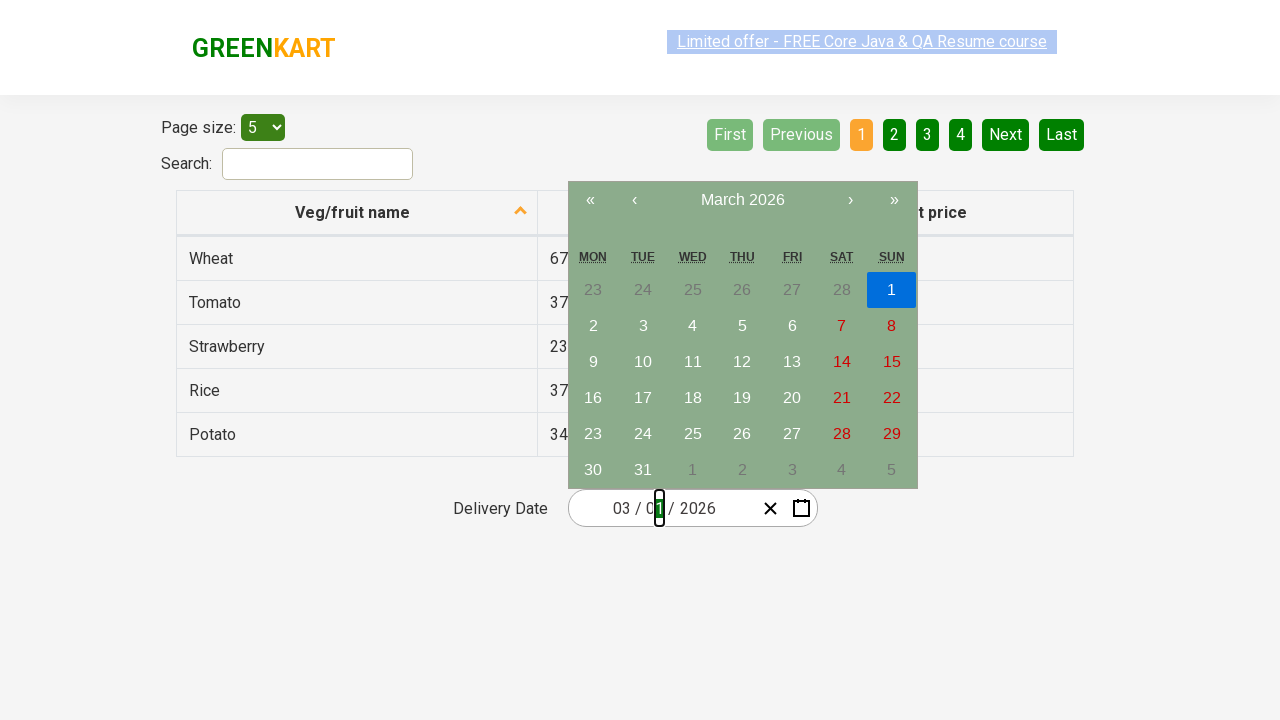

Navigated to month view by clicking the calendar navigation label at (742, 200) on .react-calendar__navigation__label
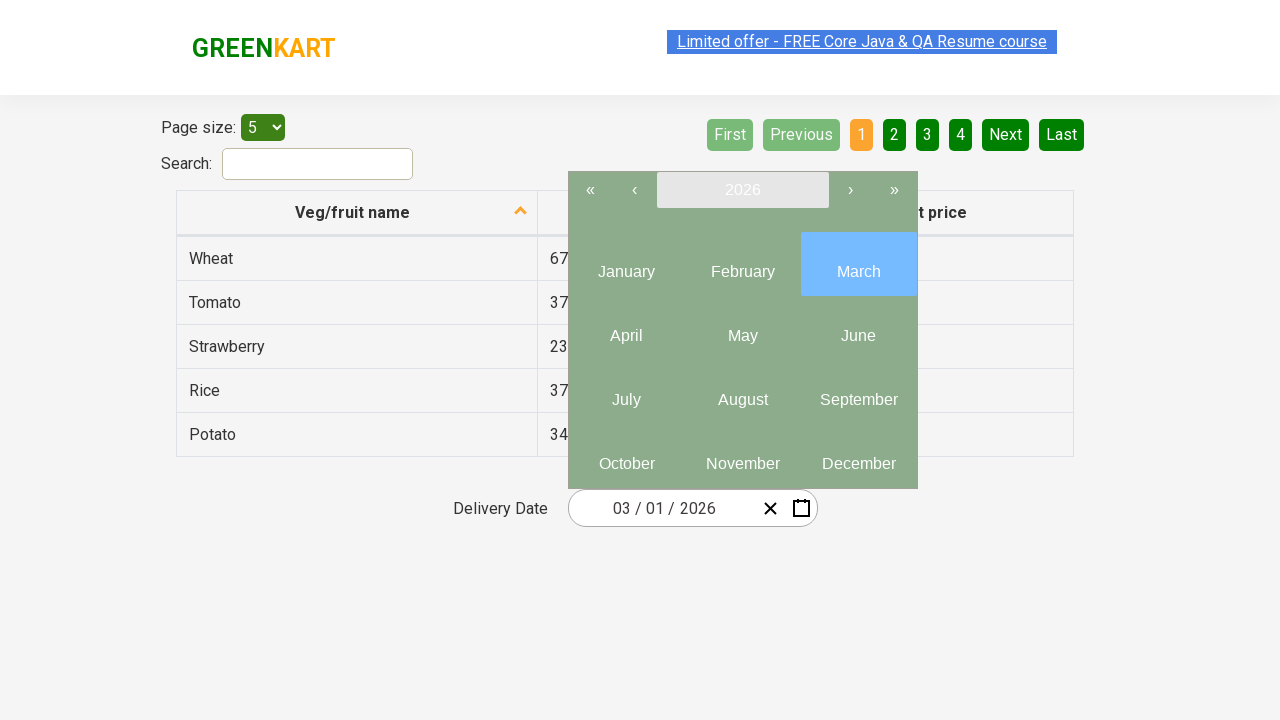

Navigated to year view by clicking the calendar navigation label again at (742, 190) on .react-calendar__navigation__label
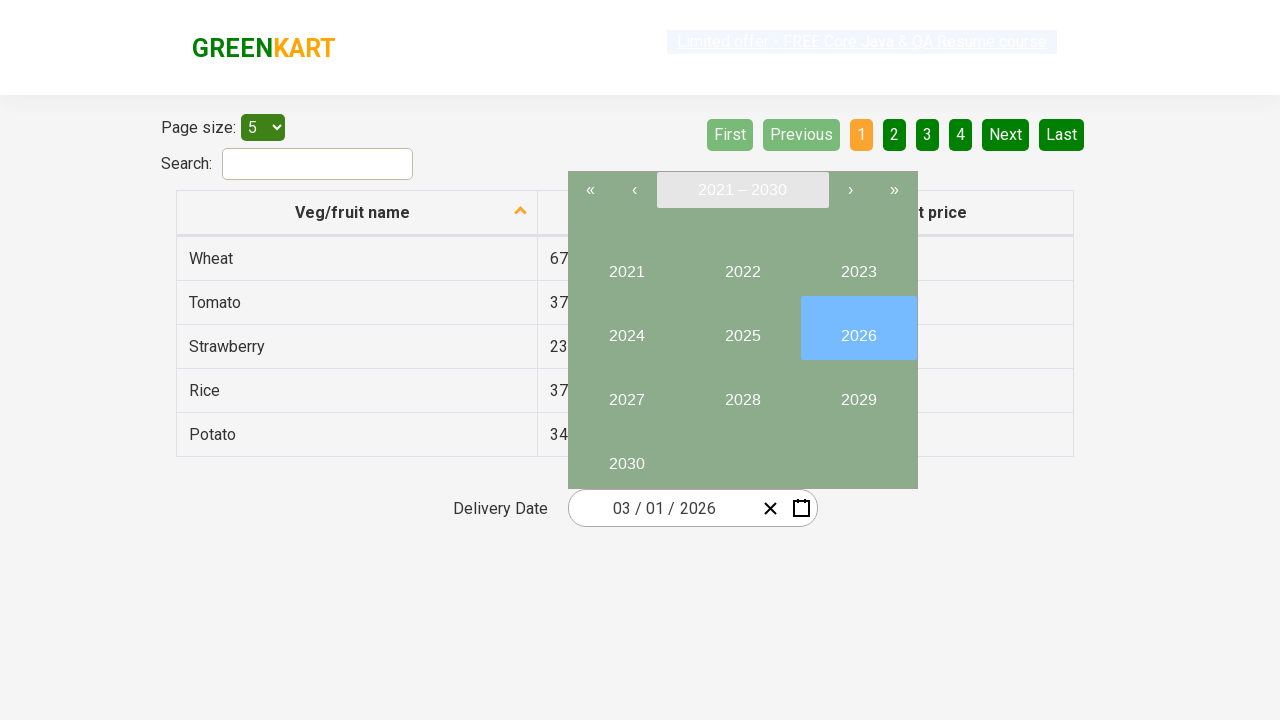

Selected the target year 2027 from the year view at (626, 392) on //button[text()='2027']
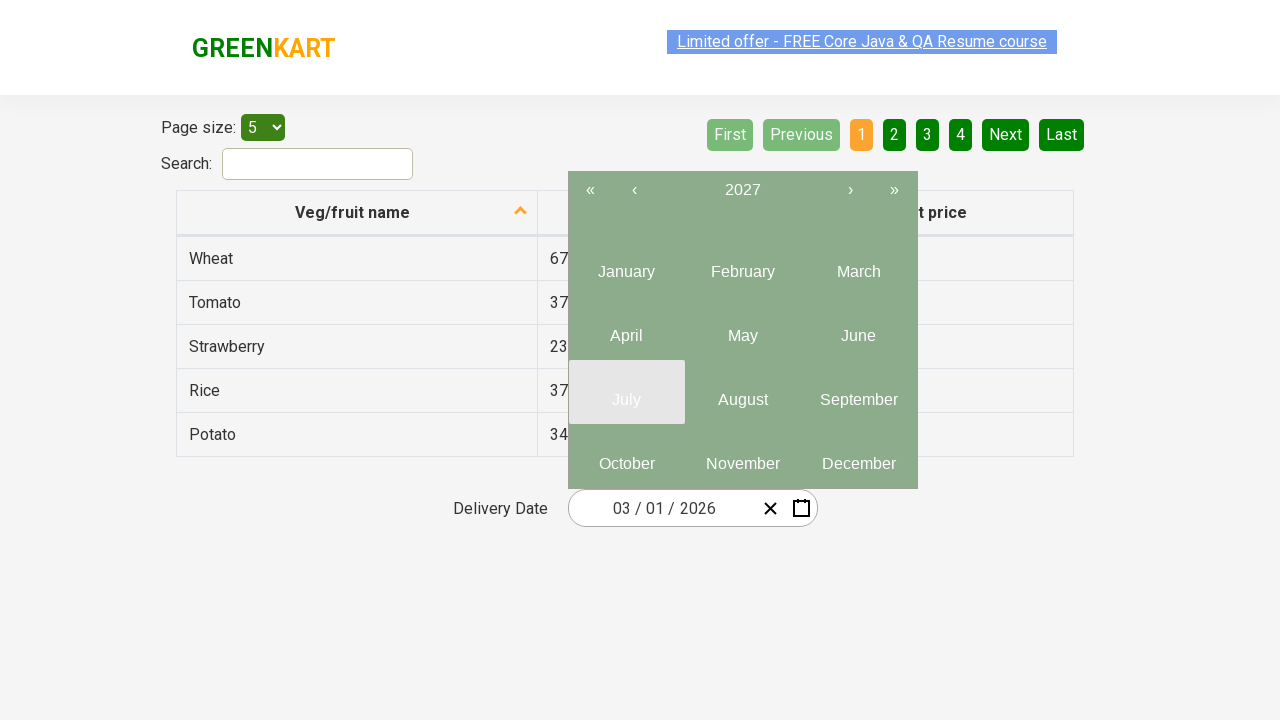

Selected the target month (June) from the month selector at (858, 328) on .react-calendar__year-view__months__month >> nth=5
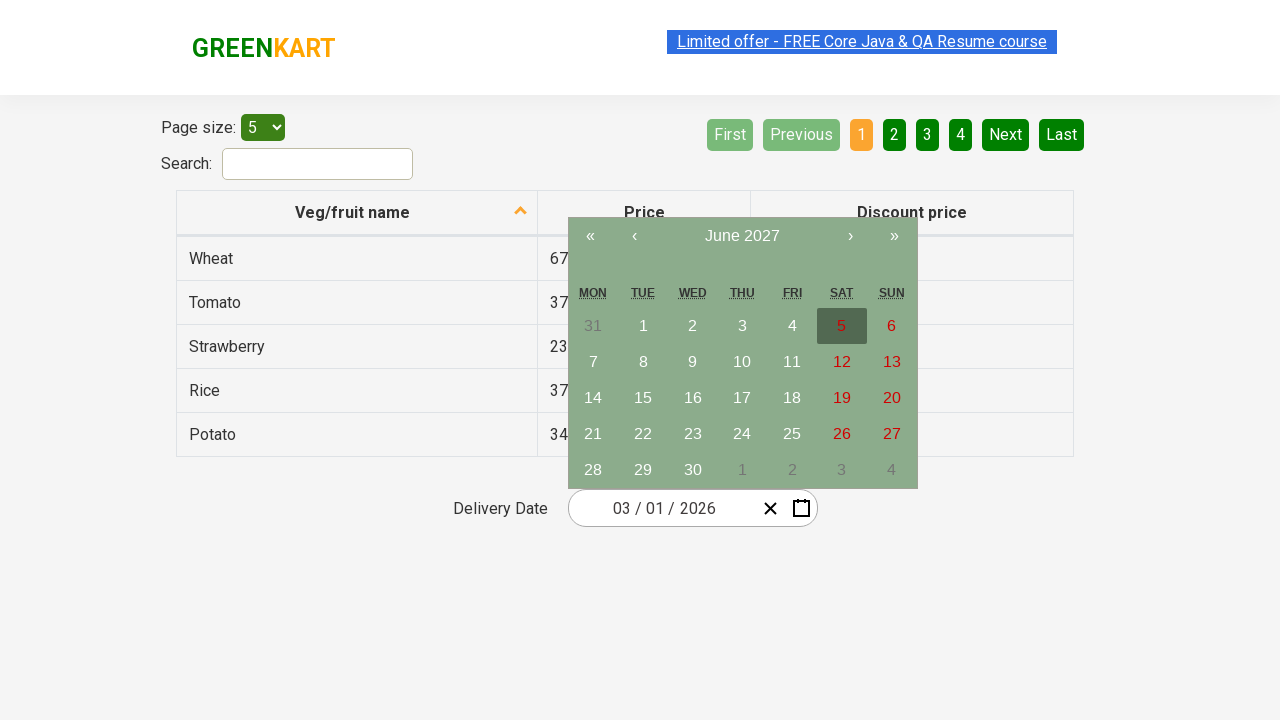

Selected the target date (15th) from the calendar at (643, 398) on //abbr[text()='15']
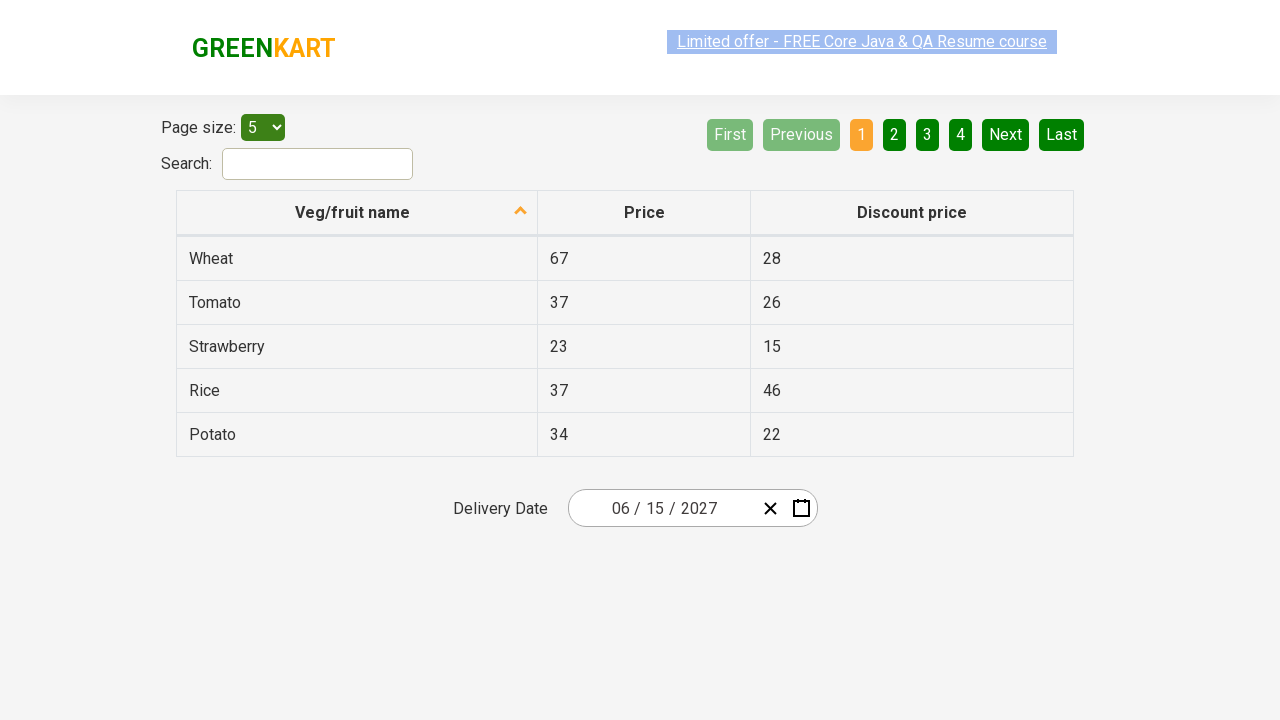

Verified that date input fields are available after date selection
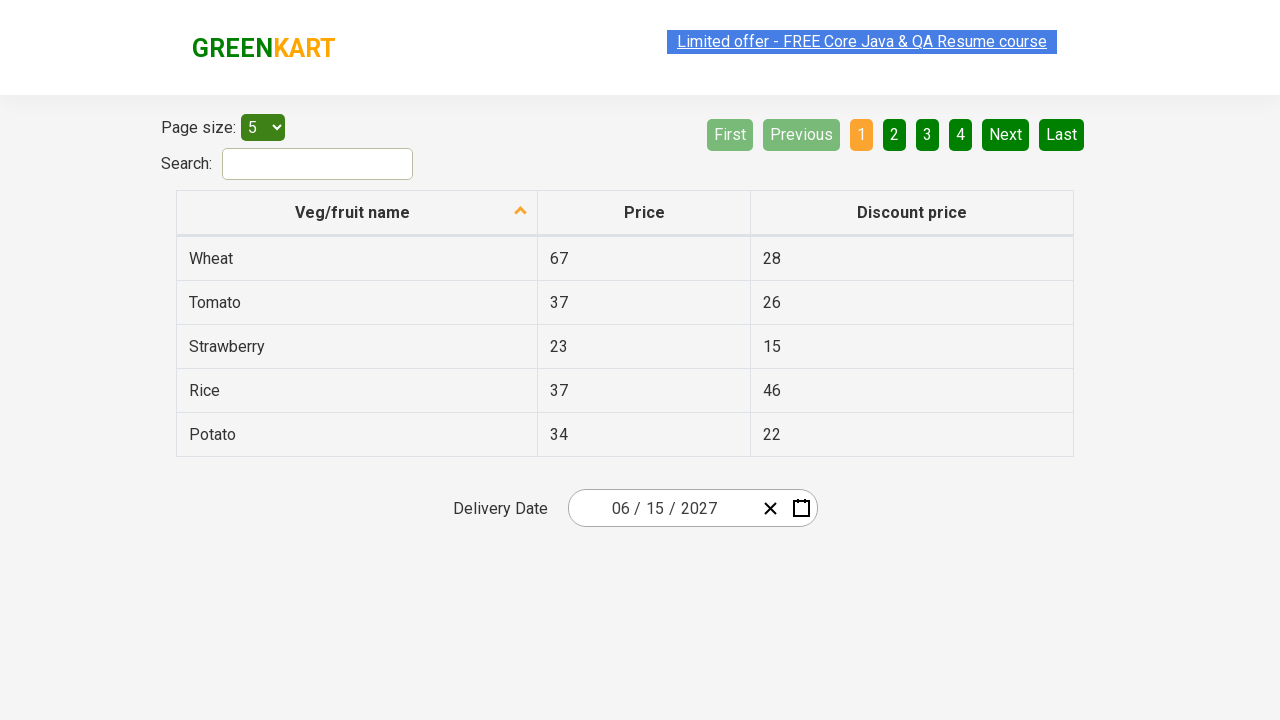

Verified input field 0 contains expected value '6'
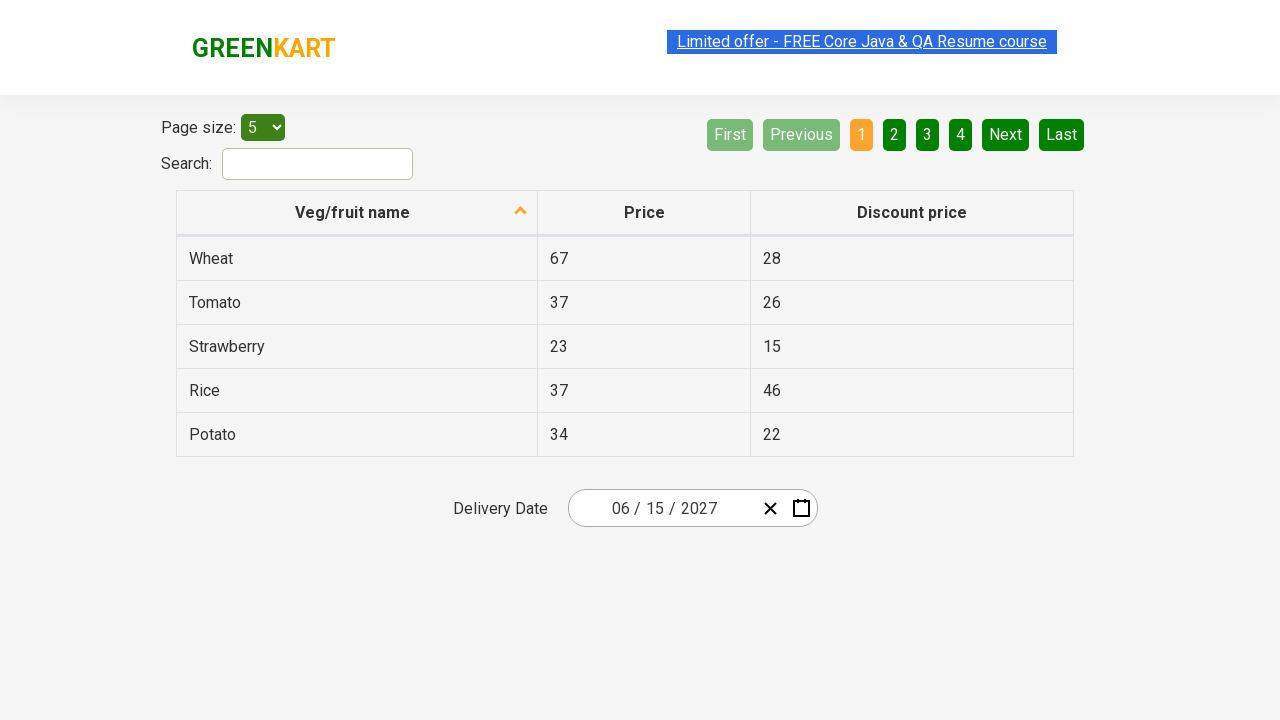

Verified input field 1 contains expected value '15'
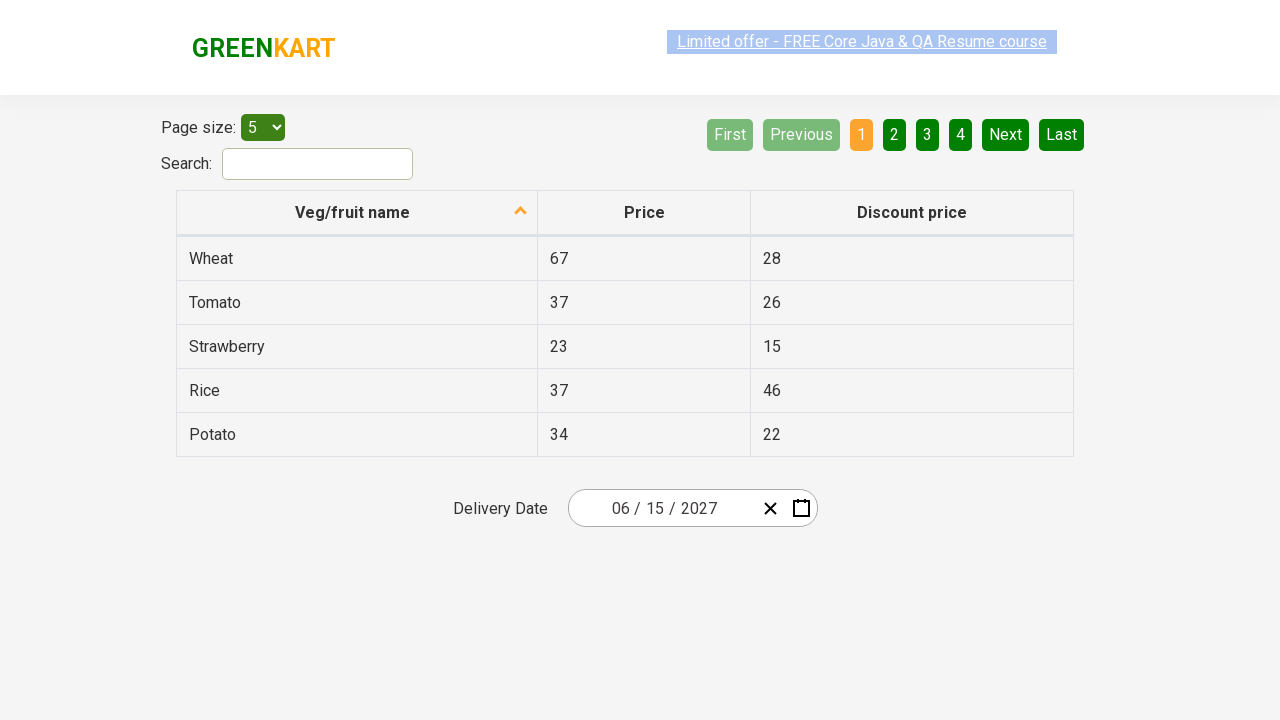

Verified input field 2 contains expected value '2027'
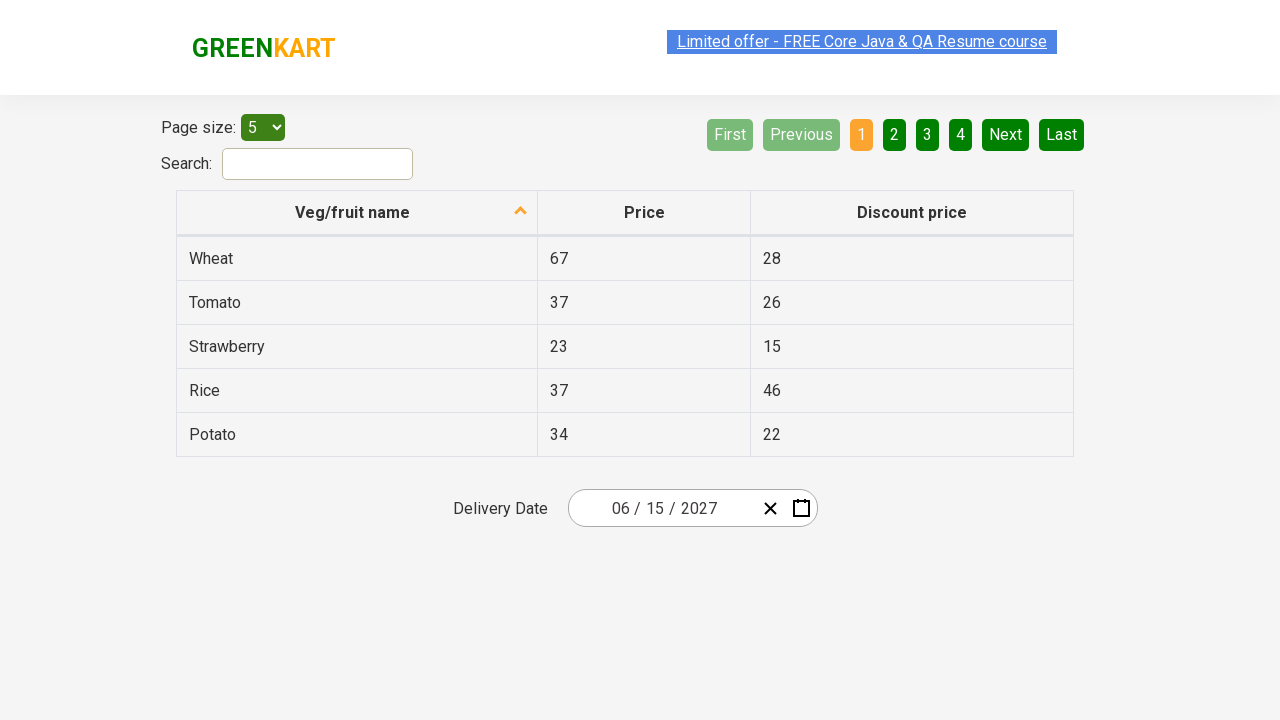

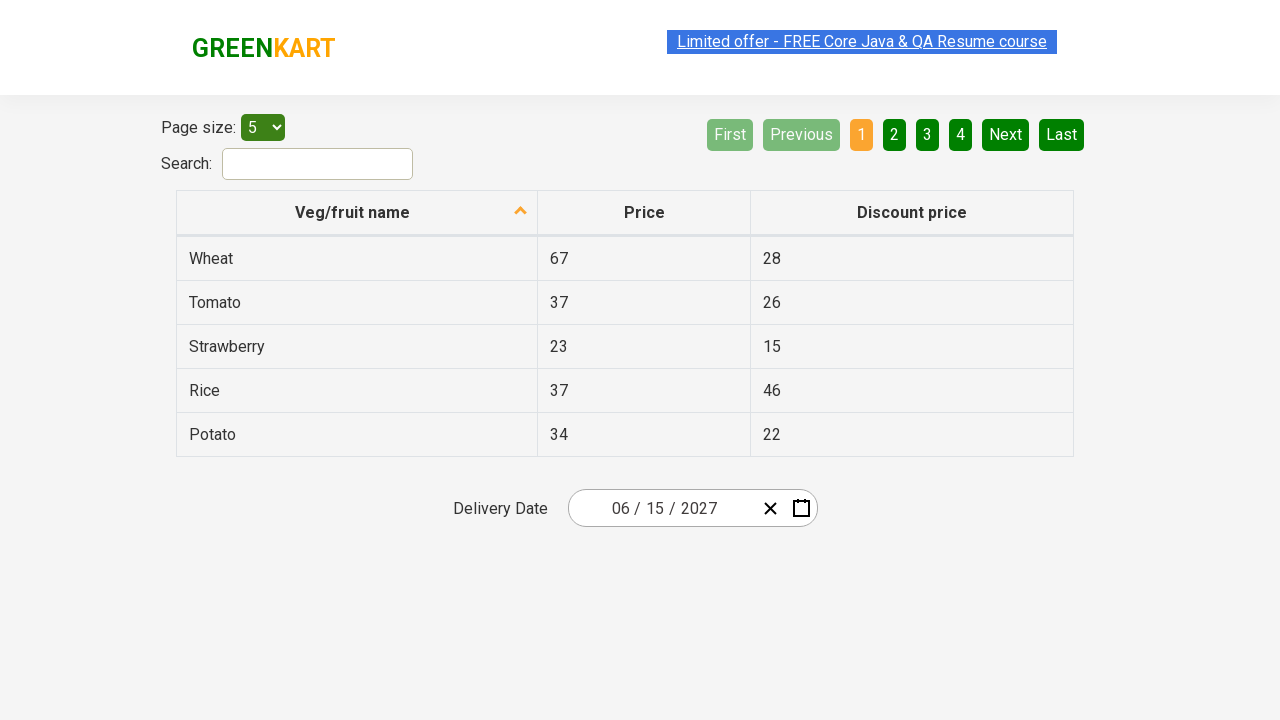